Tests a registration form by filling in first name, last name, and city fields, then submitting the form and verifying the success message.

Starting URL: http://suninjuly.github.io/registration1.html

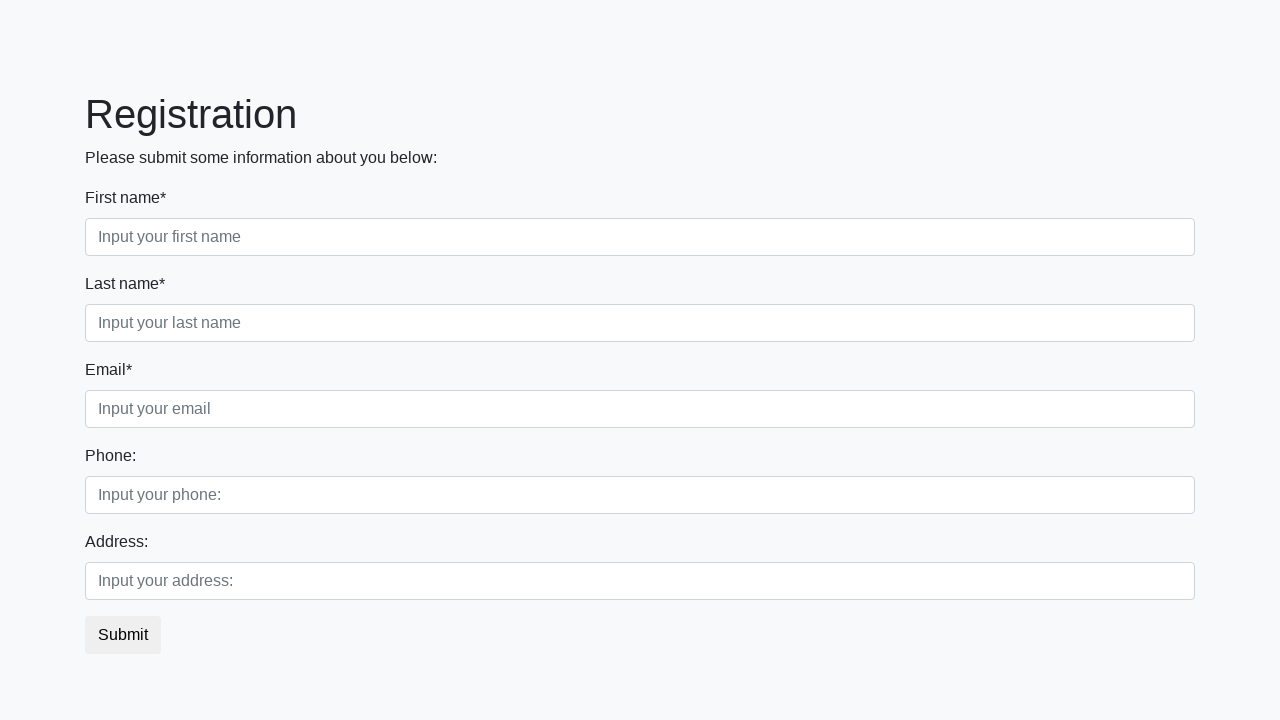

Filled first name field with 'Ivan' on .form-control.first
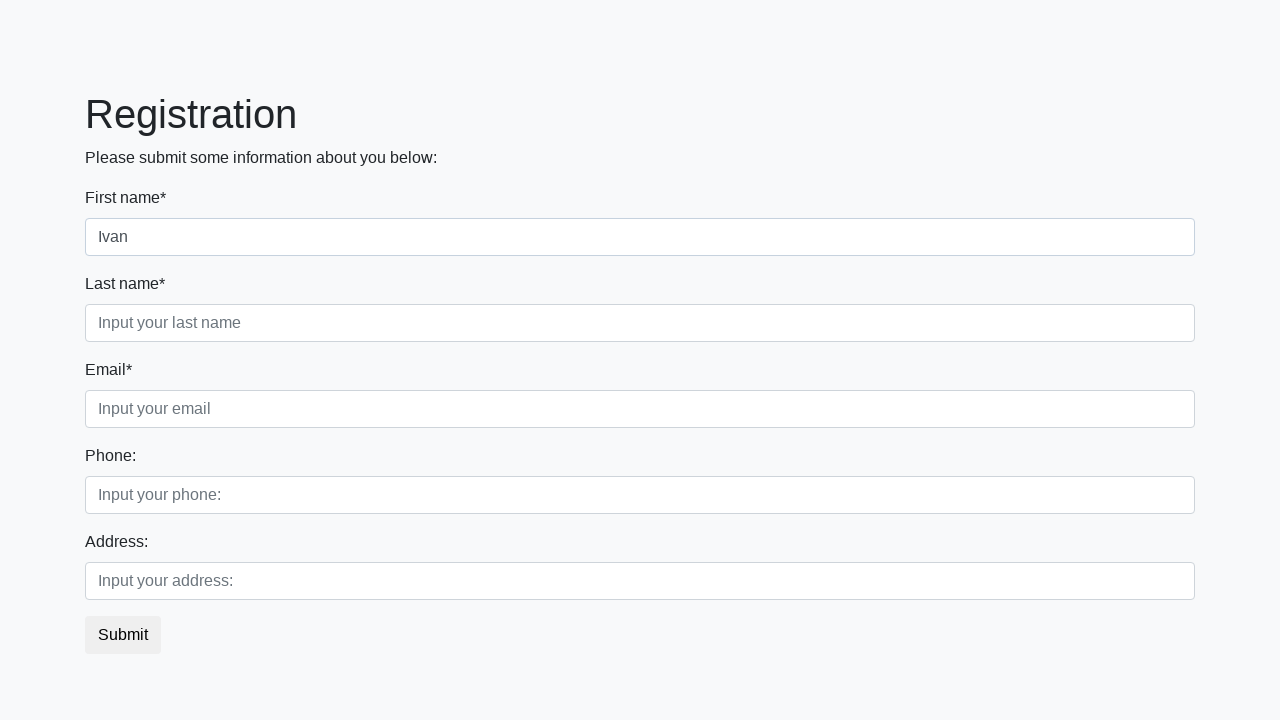

Filled last name field with 'Petrov' on .form-control.second
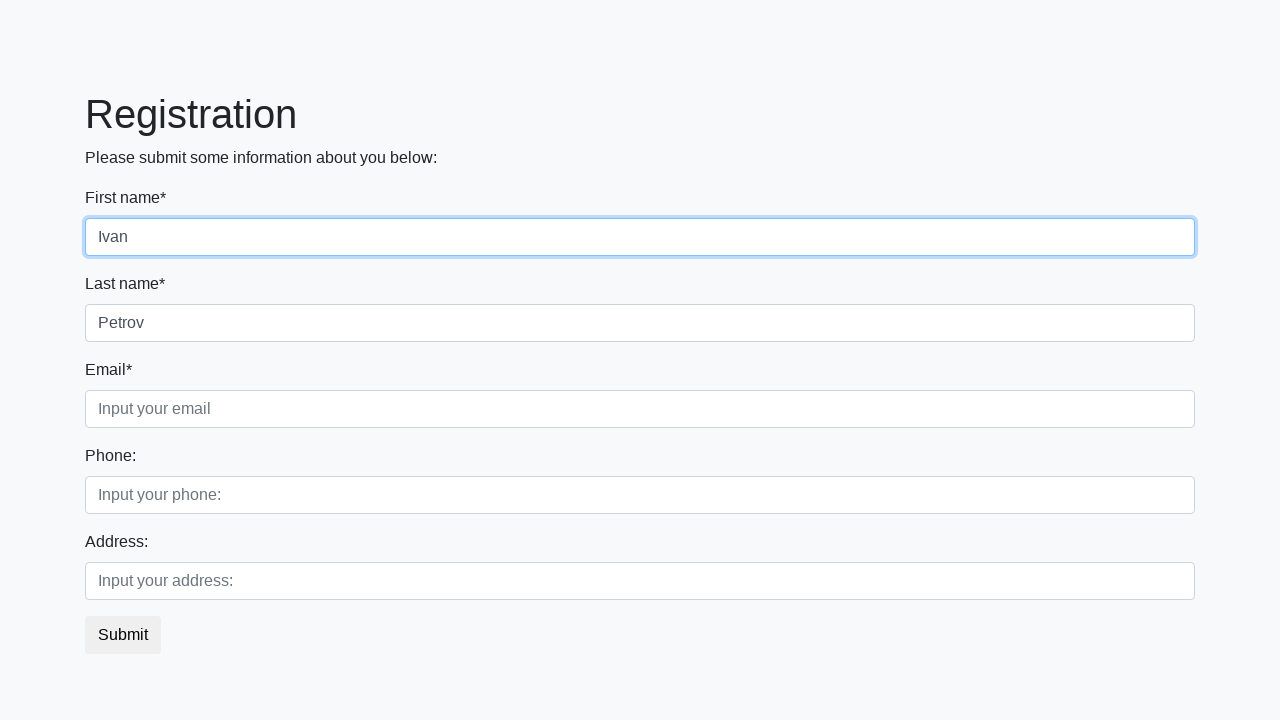

Filled city field with 'Smolensk' on .form-control.third
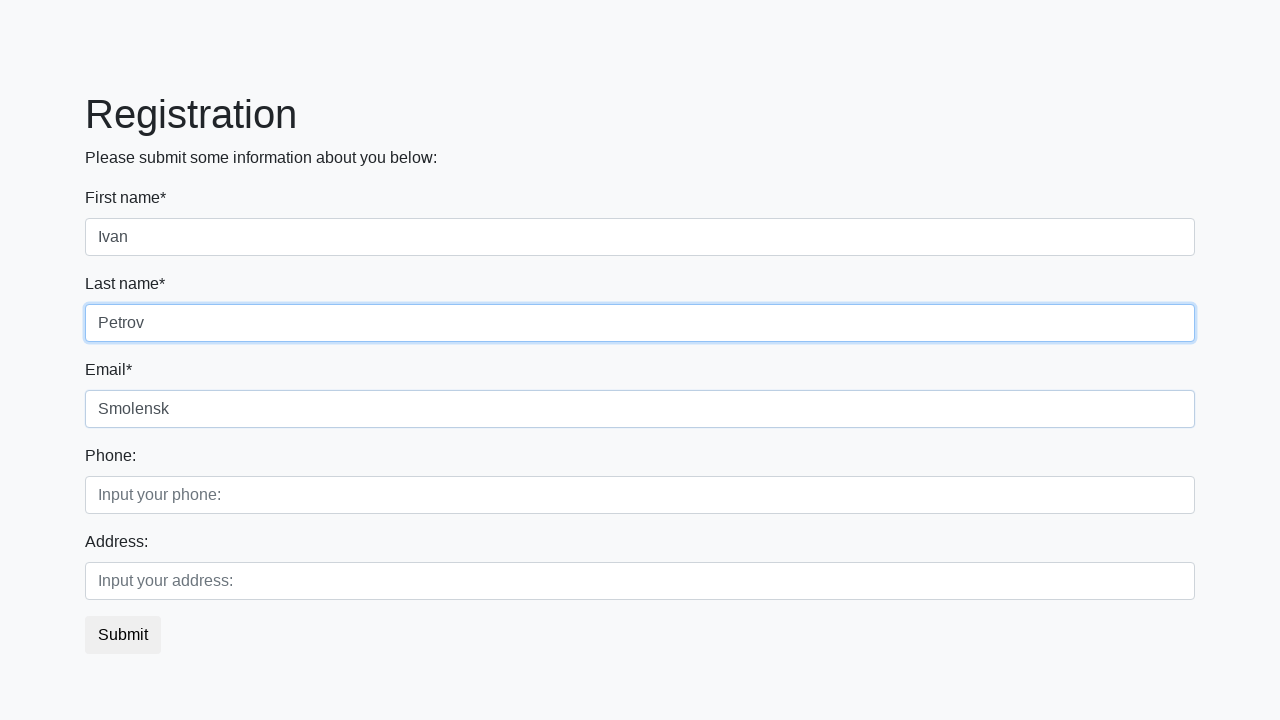

Clicked submit button at (123, 635) on button.btn
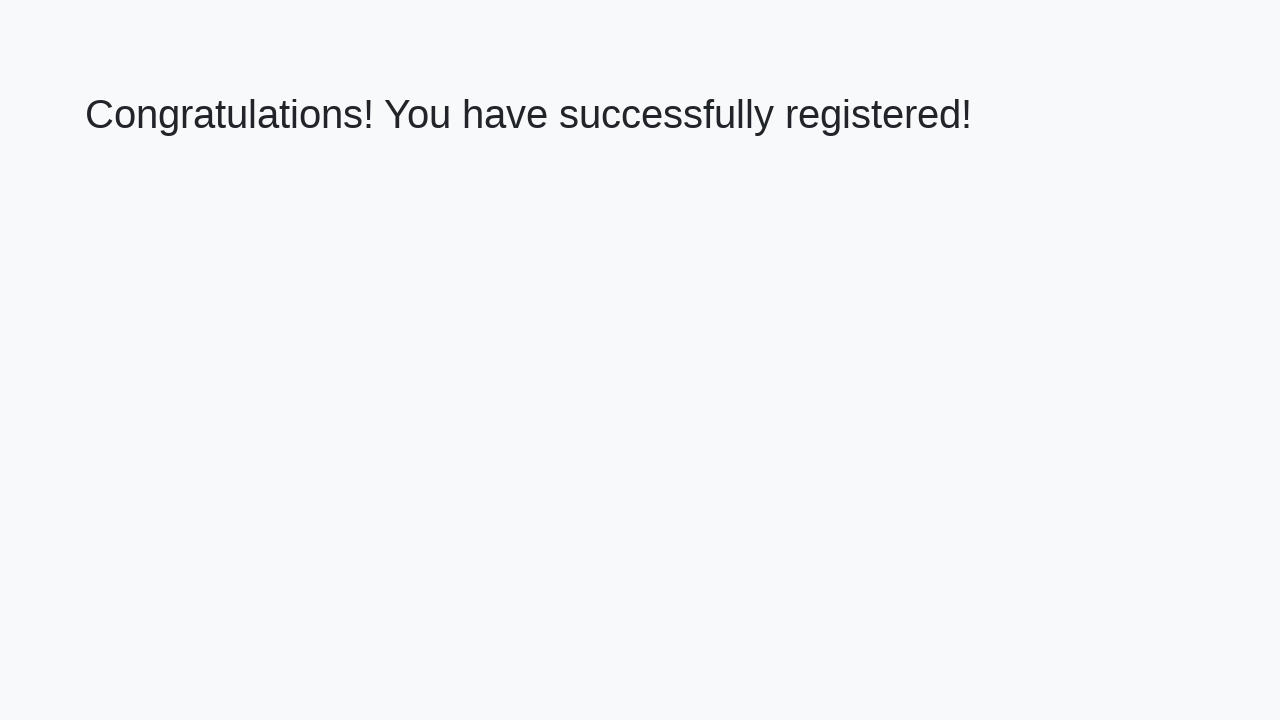

Success message heading loaded
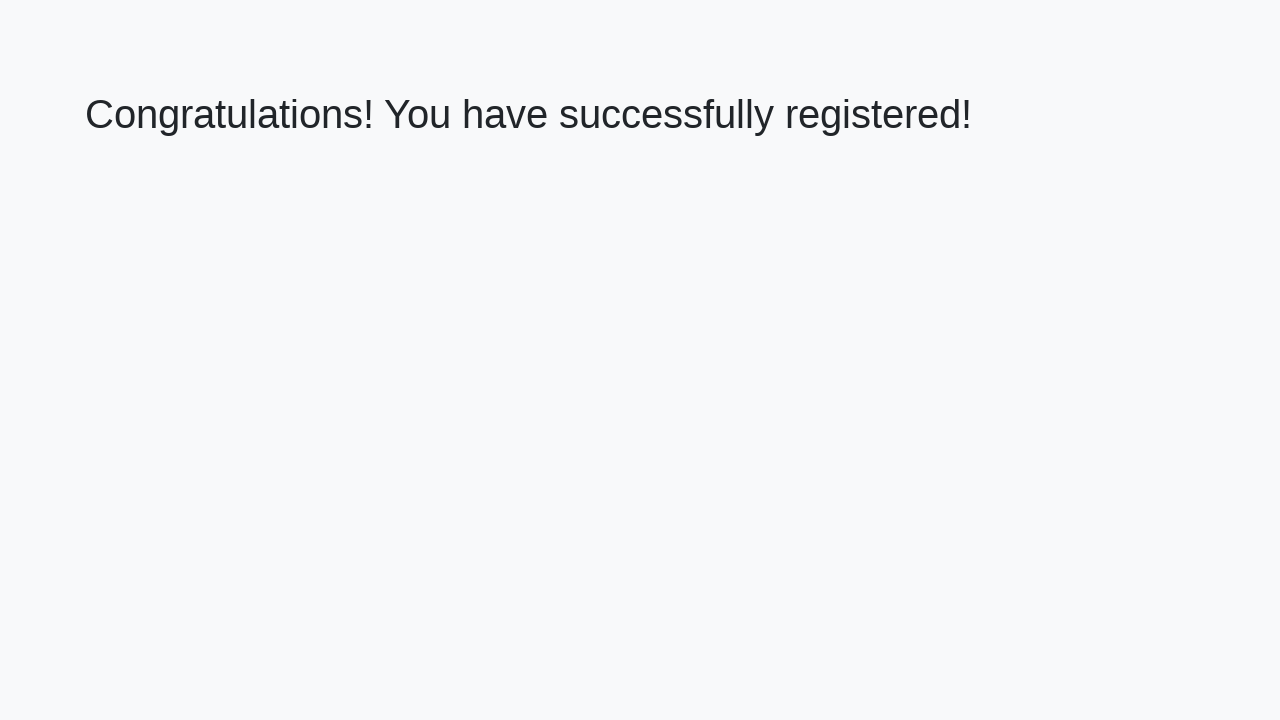

Retrieved success message text
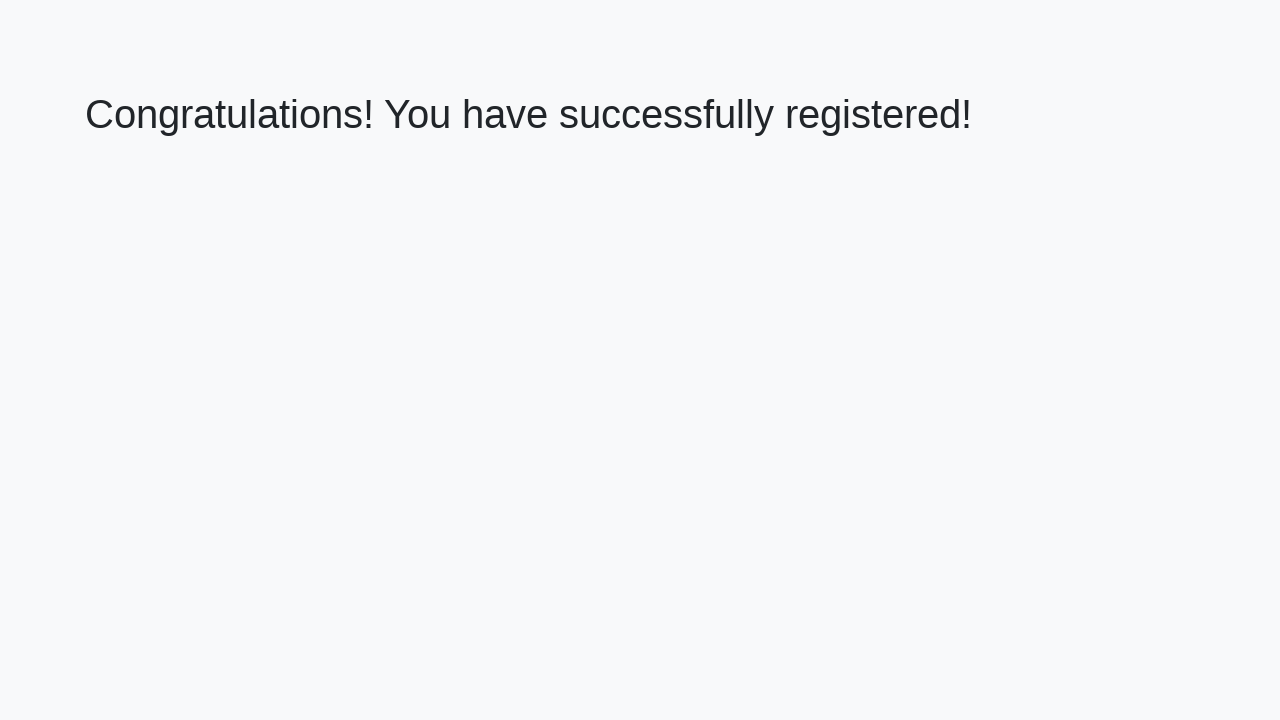

Verified success message: 'Congratulations! You have successfully registered!'
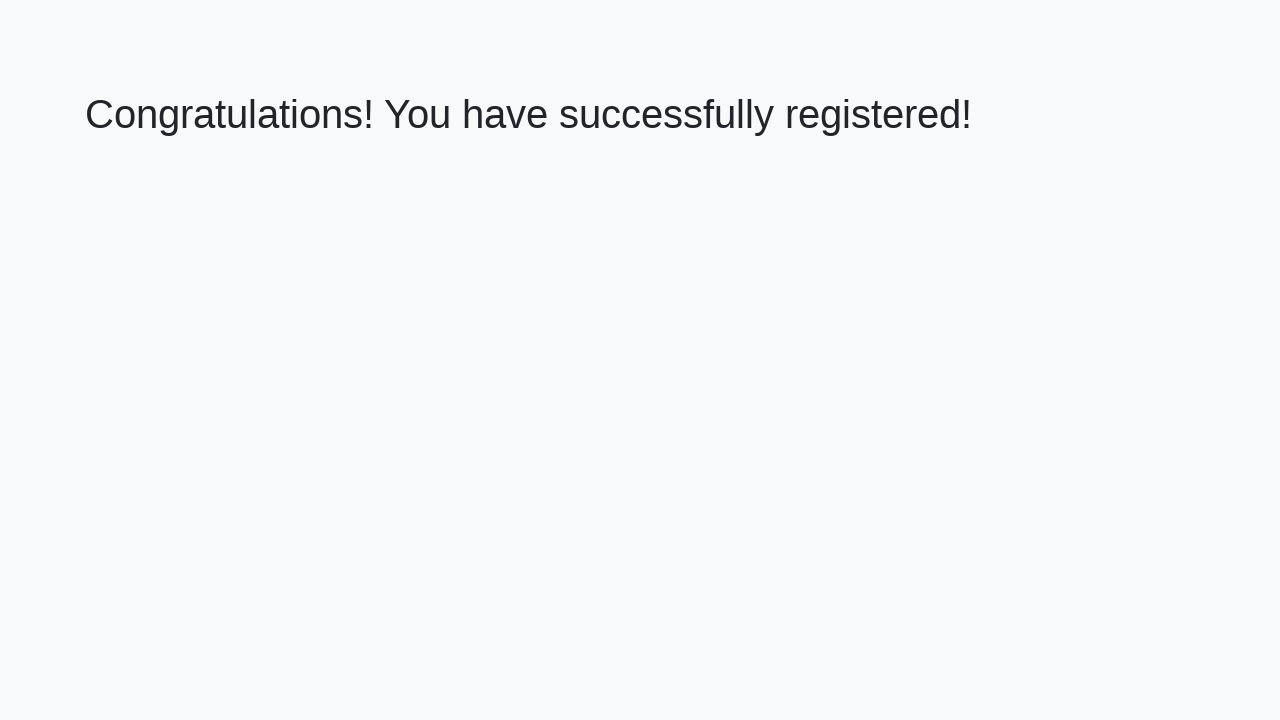

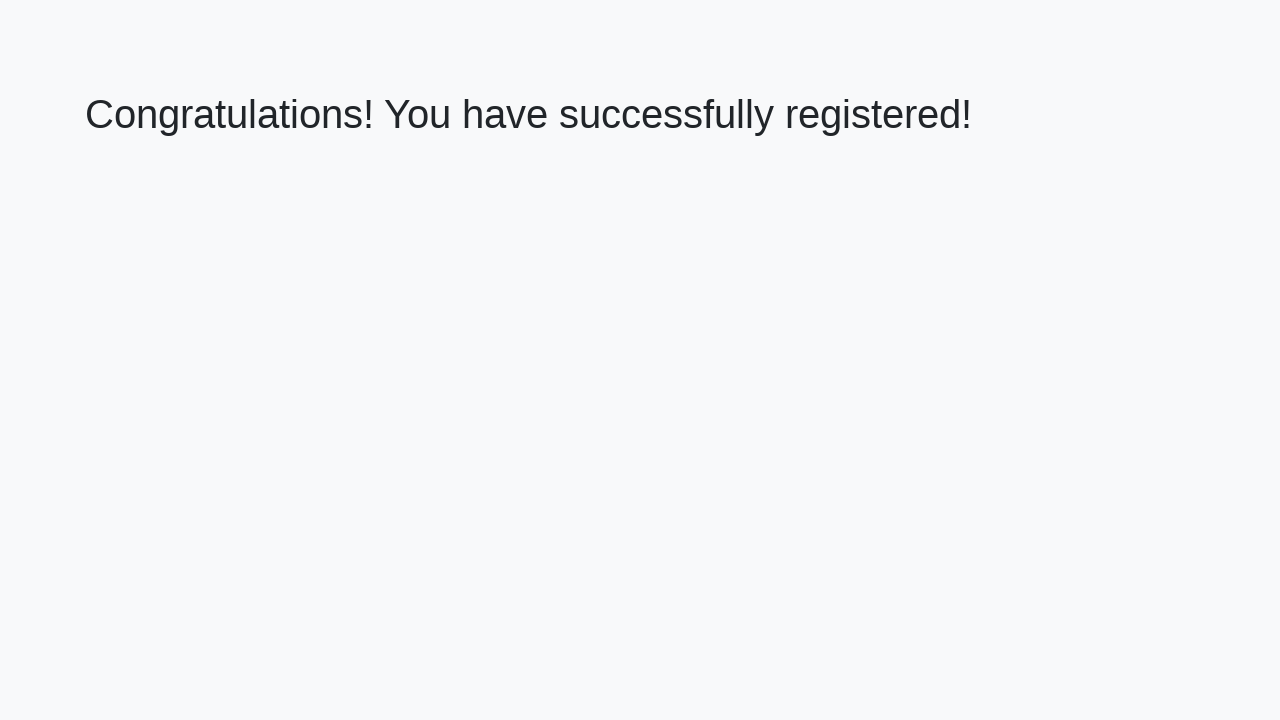